Tests button click functionality on a practice automation page by clicking a promo button, verifying success text appears, navigating back, and scrolling down the page.

Starting URL: https://www.ultimateqa.com/simple-html-elements-for-automation/

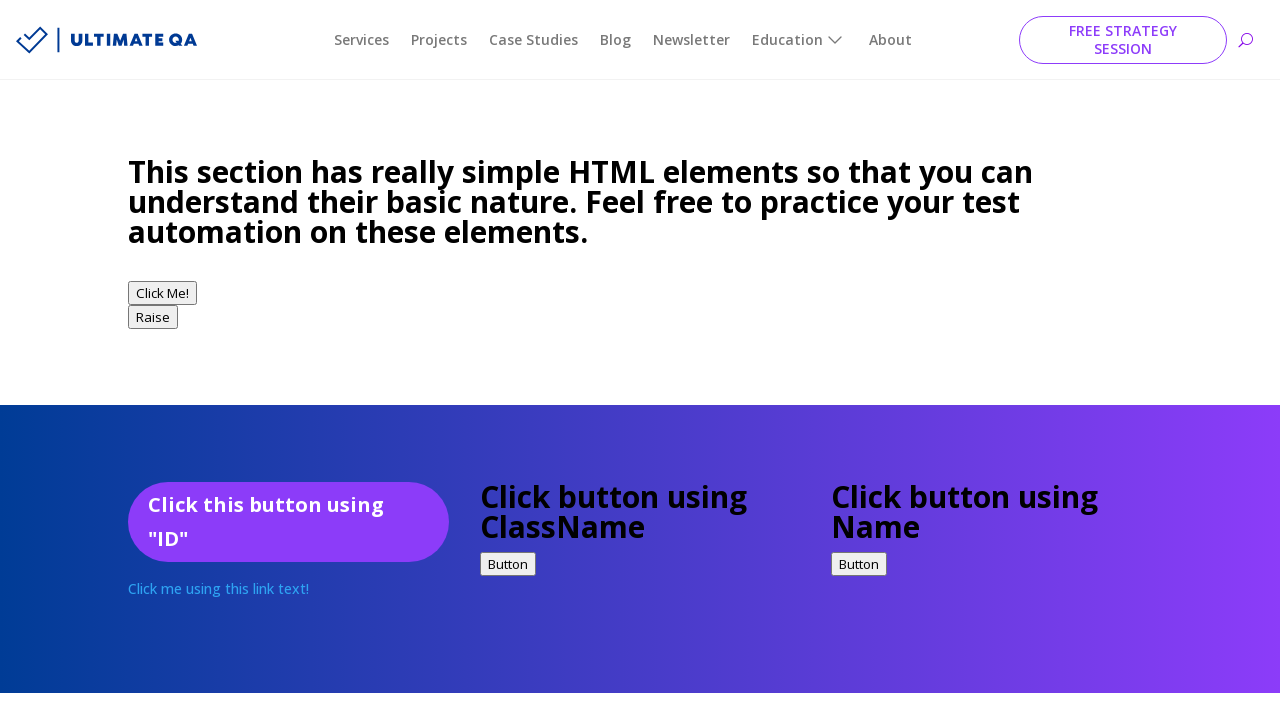

Clicked the promo button at (288, 361) on a.et_pb_promo_button.et_pb_button
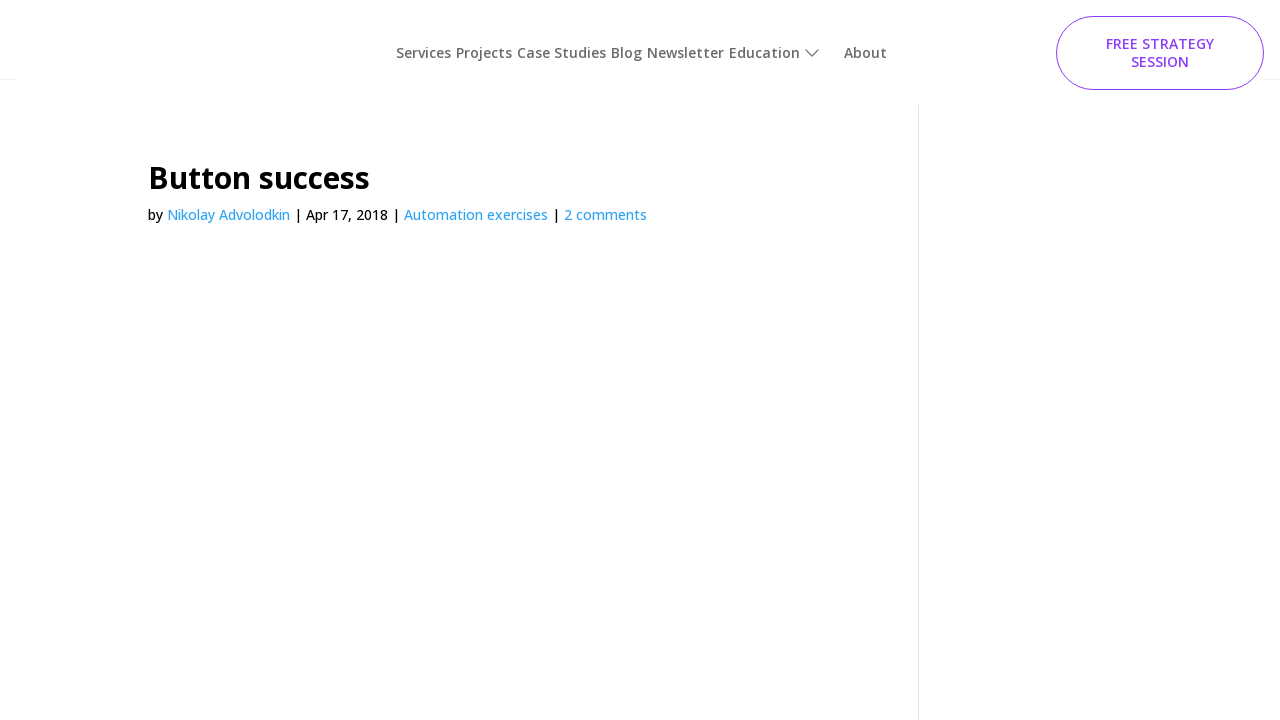

Success text appeared after button click
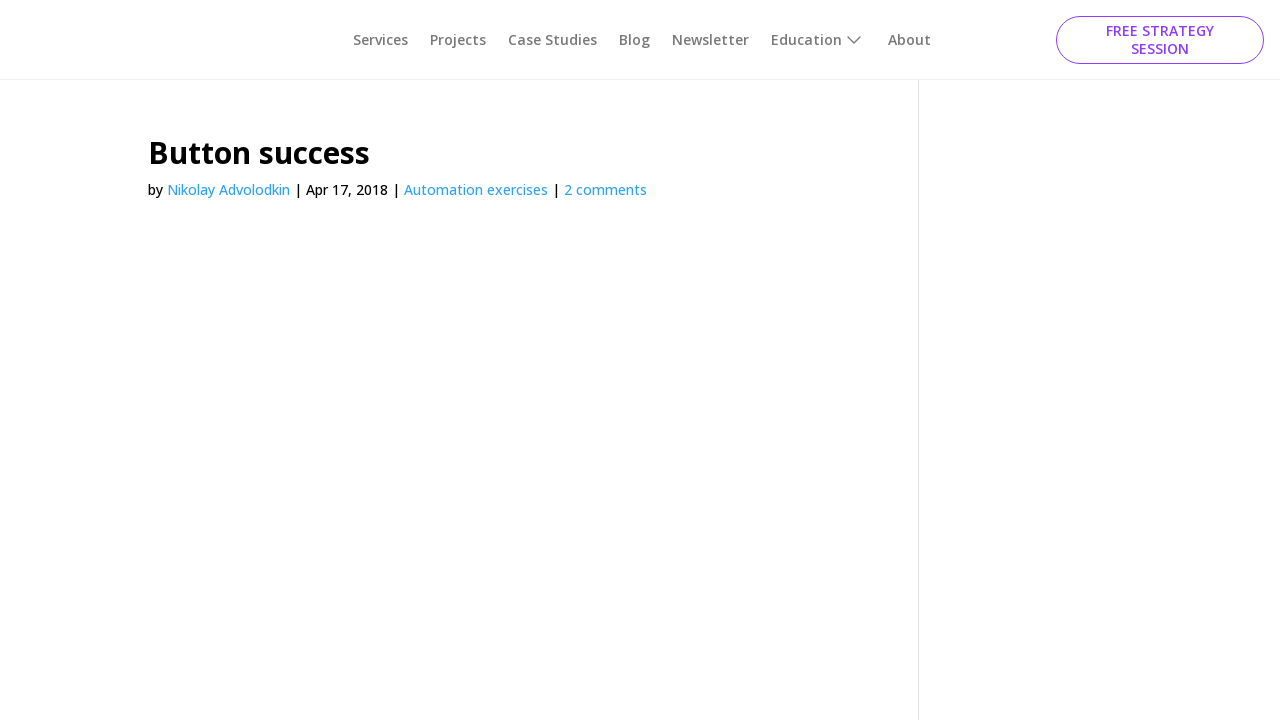

Navigated back to the previous page
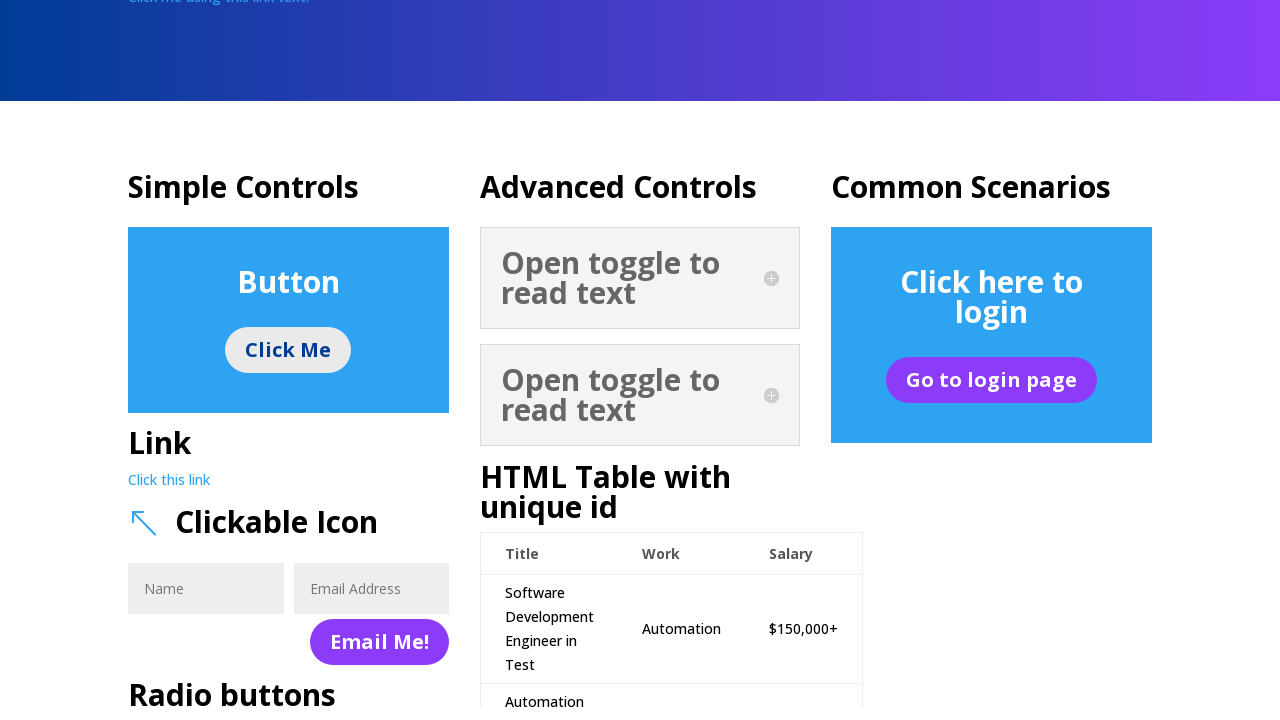

Scrolled down the page by 900 pixels
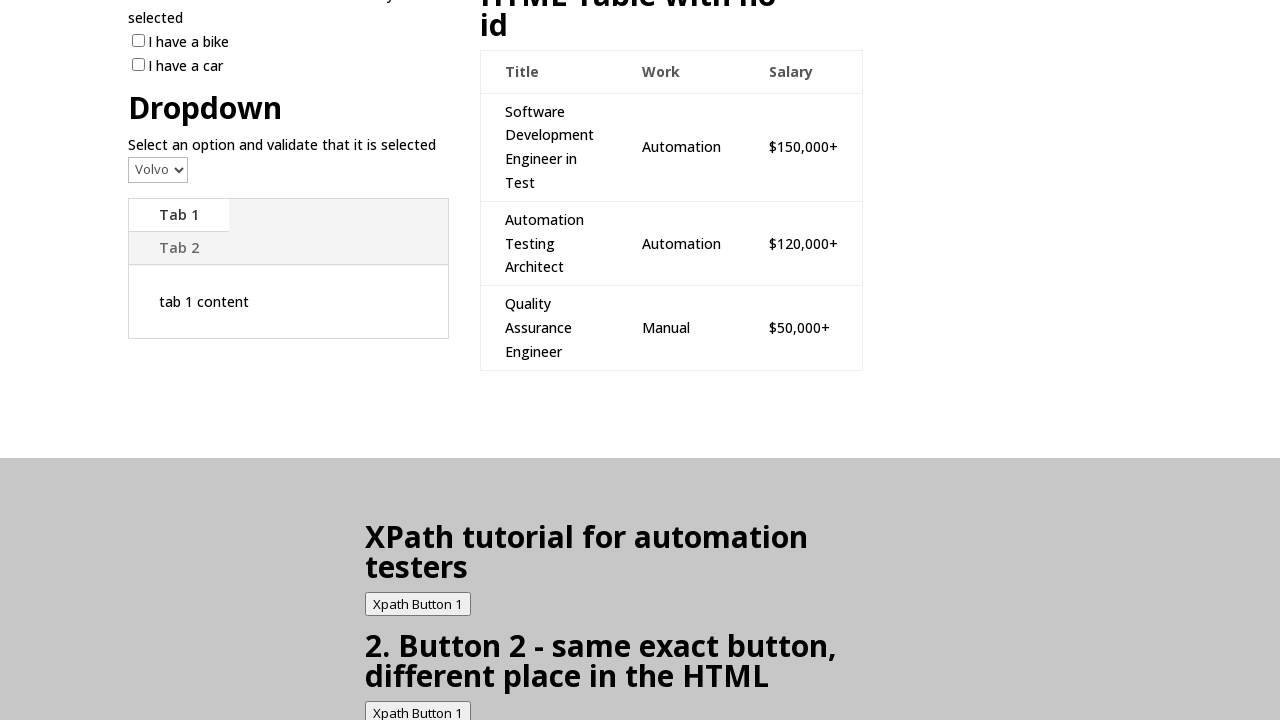

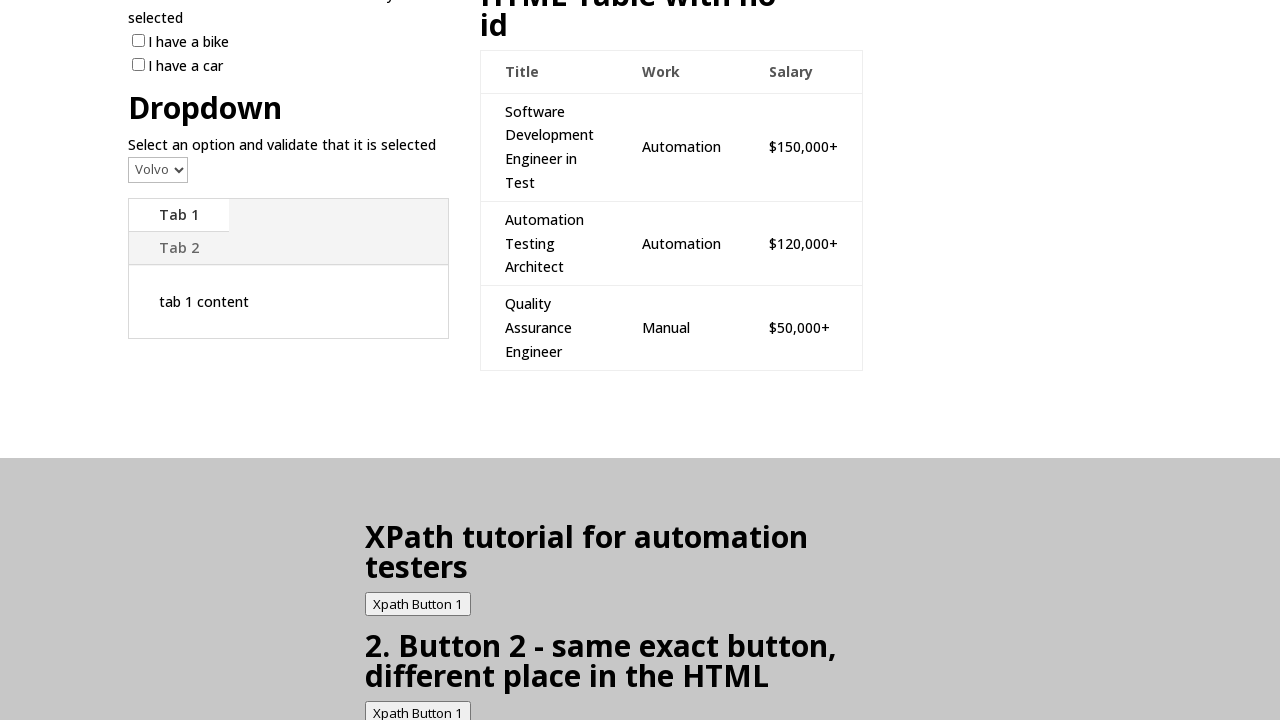